Tests a practice form by filling in first name and last name fields

Starting URL: https://demoqa.com/automation-practice-form/

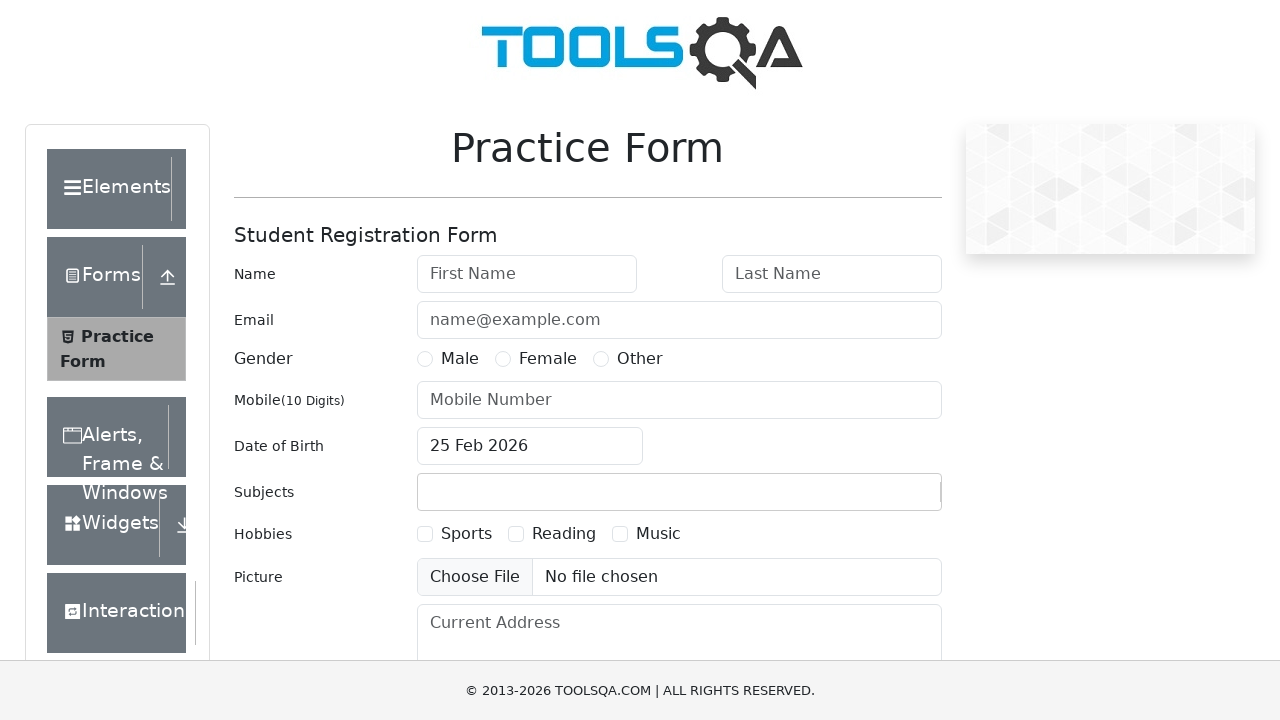

Filled first name field with 'Virender' on #firstName
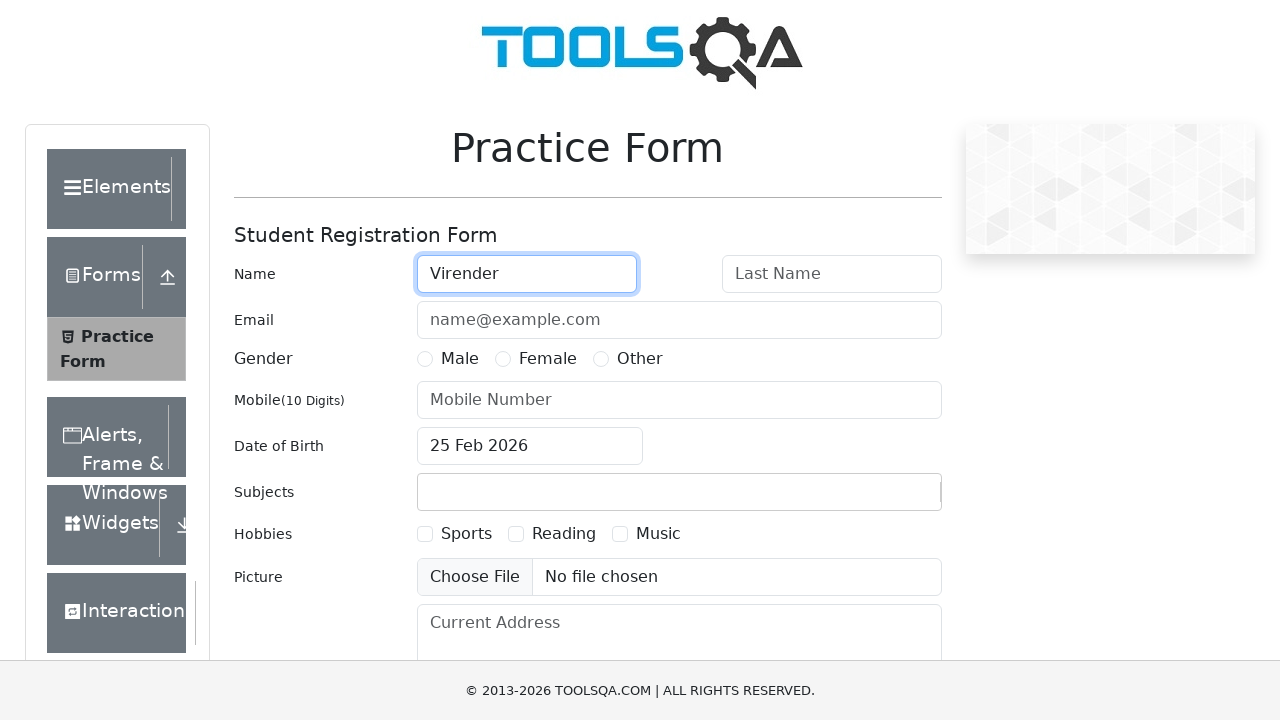

Filled last name field with 'Singh' on #lastName
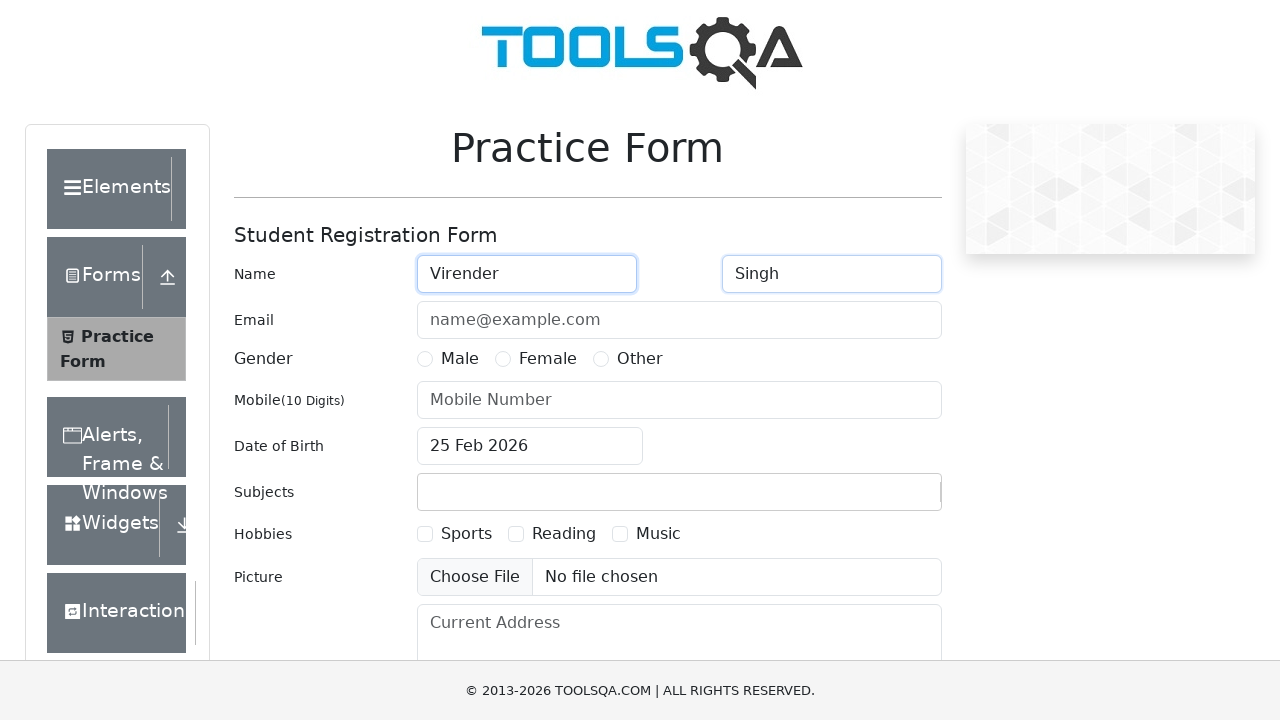

Waited 4 seconds for form to process
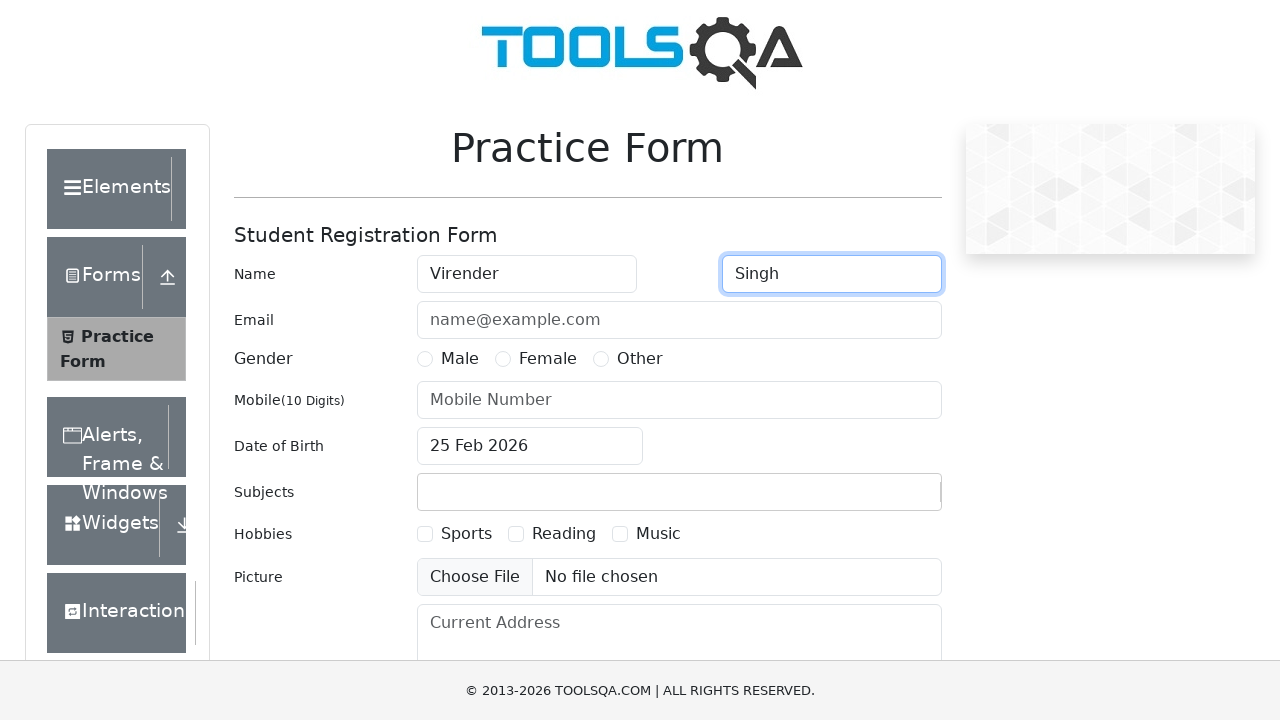

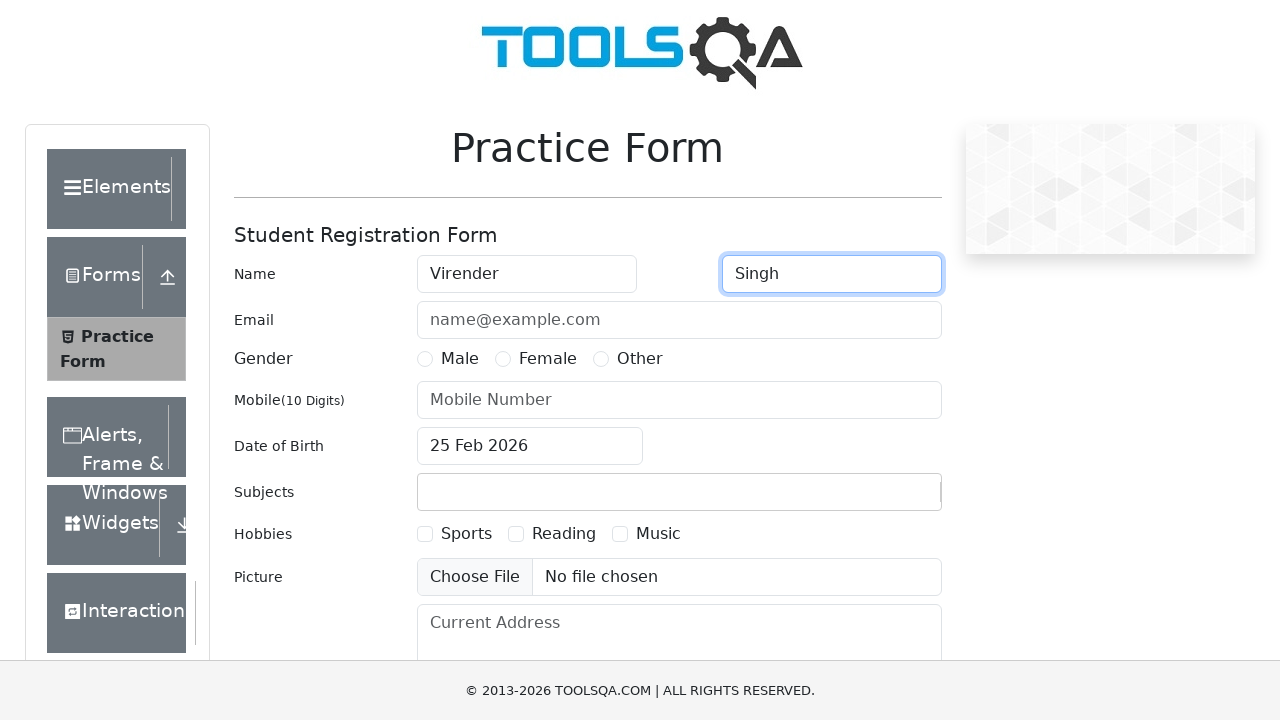